Tests a jQuery emoji picker by switching to an iframe, clicking on emoji tab and all emojis in that tab, then filling out a form with various text inputs and submitting it.

Starting URL: https://www.jqueryscript.net/demo/Easy-iFrame-based-Twitter-Emoji-Picker-Plugin-jQuery-Emoojis/

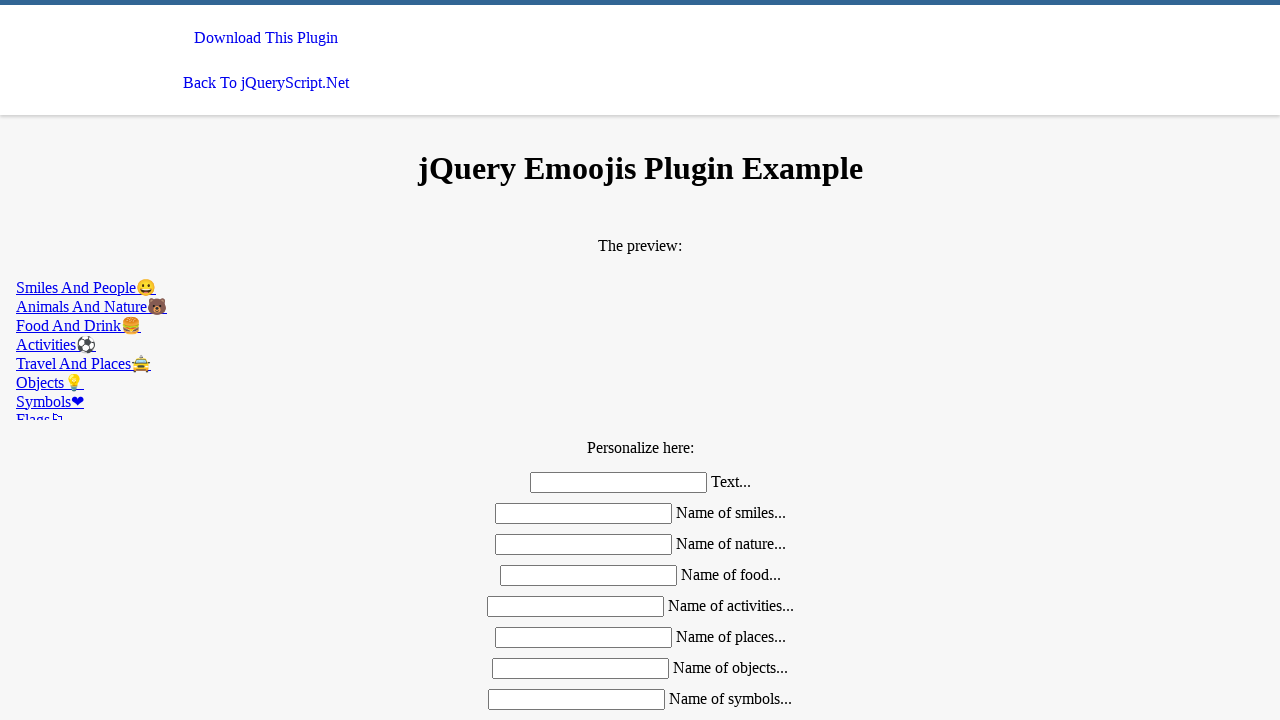

Located emoji picker iframe
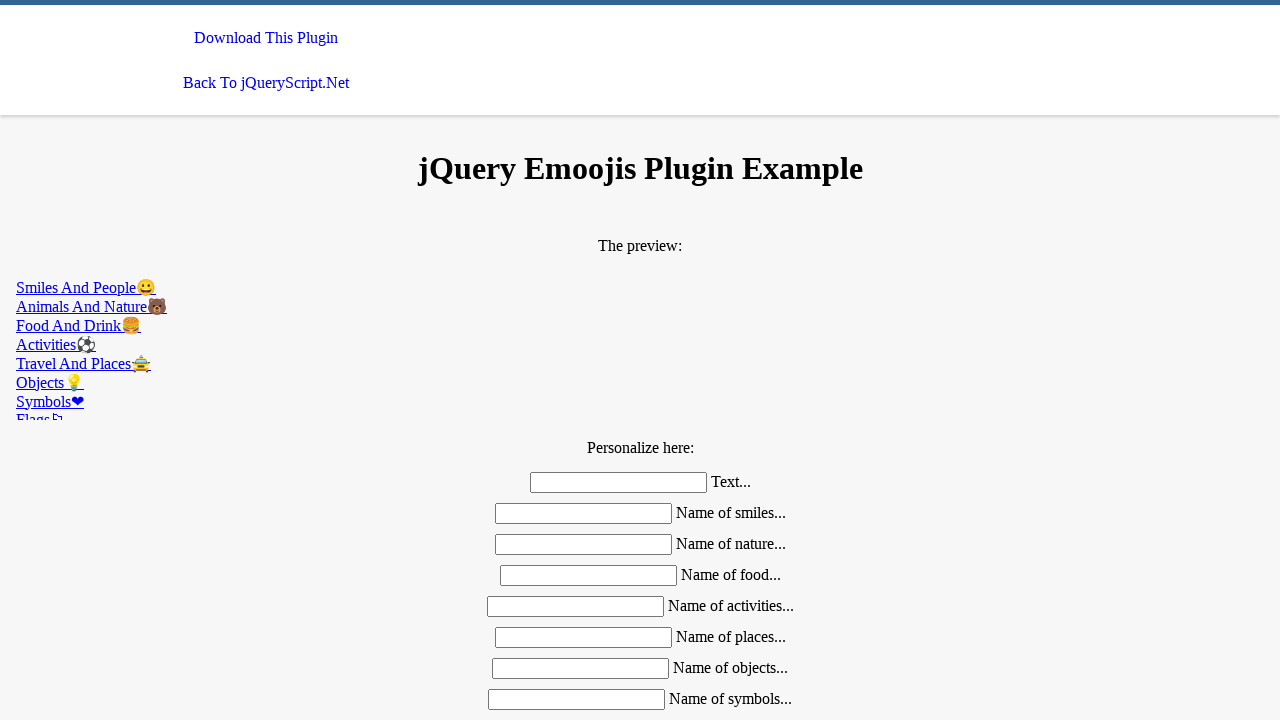

Clicked on nature emoji tab at (640, 306) on #emoojis >> internal:control=enter-frame >> a[href='#nature']
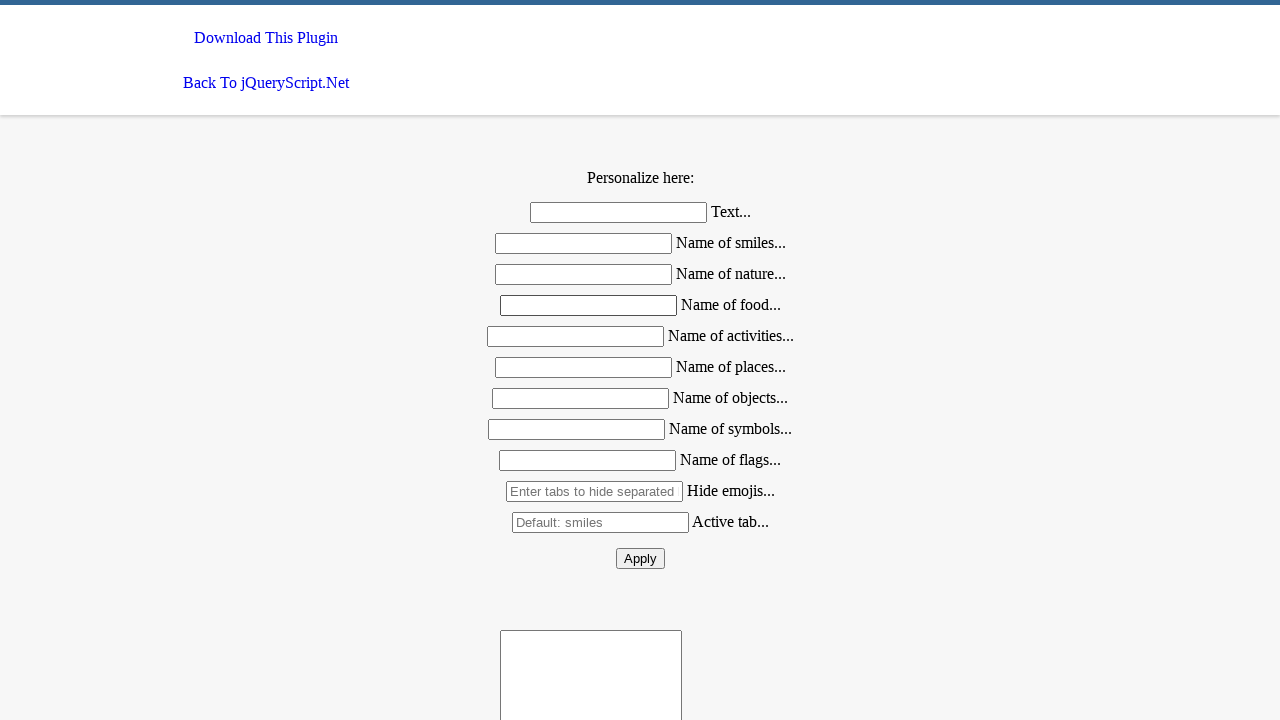

Retrieved 0 emojis from nature tab
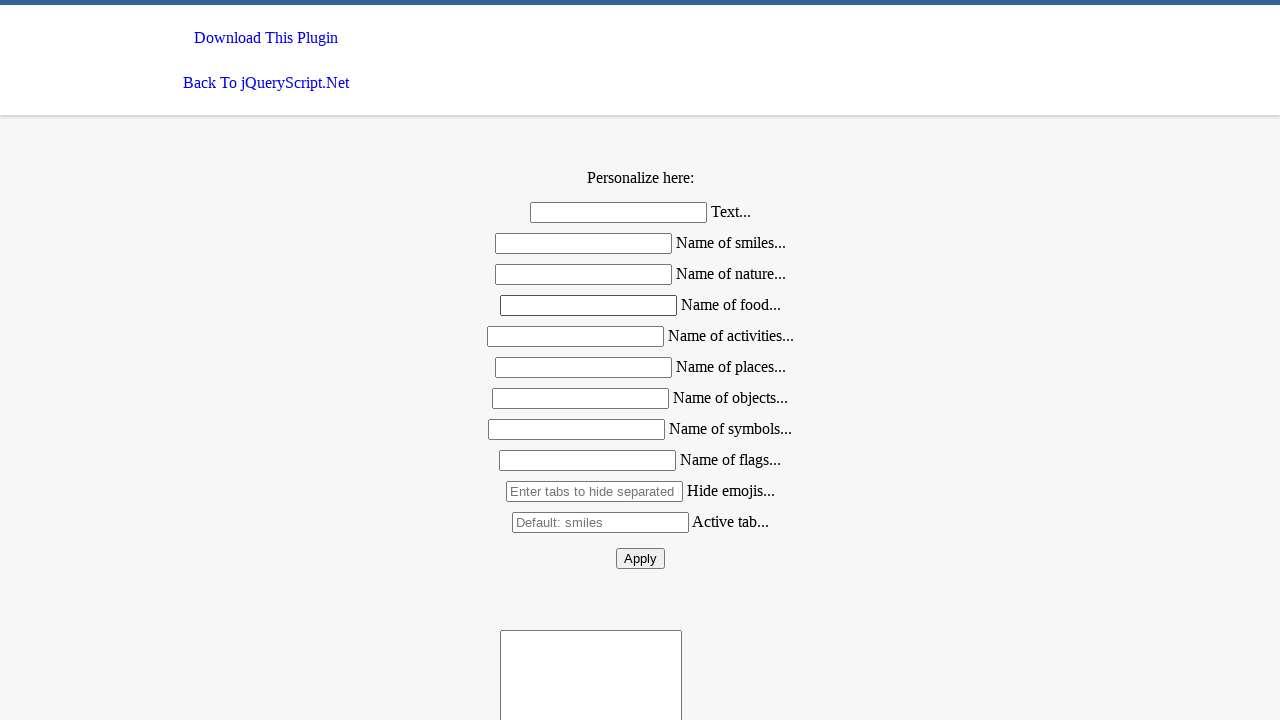

Filled text field with 'smiles' on #text
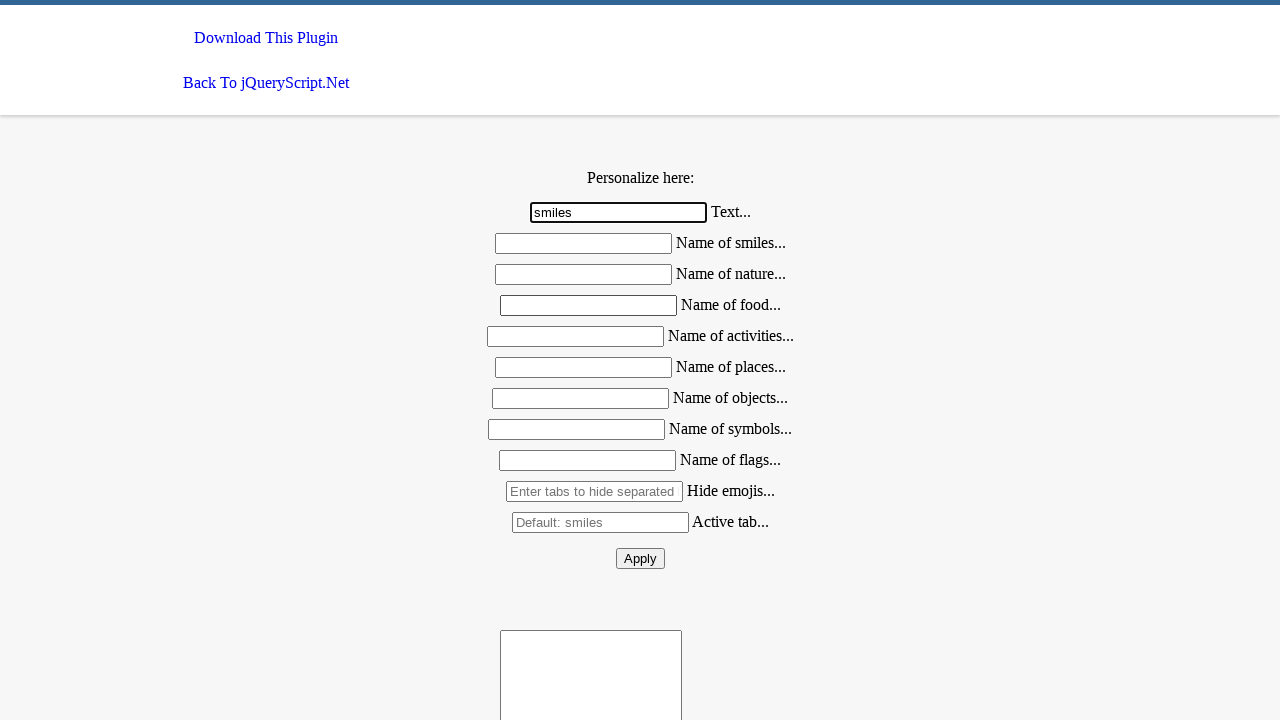

Filled smiles field with 'smiles' on #smiles
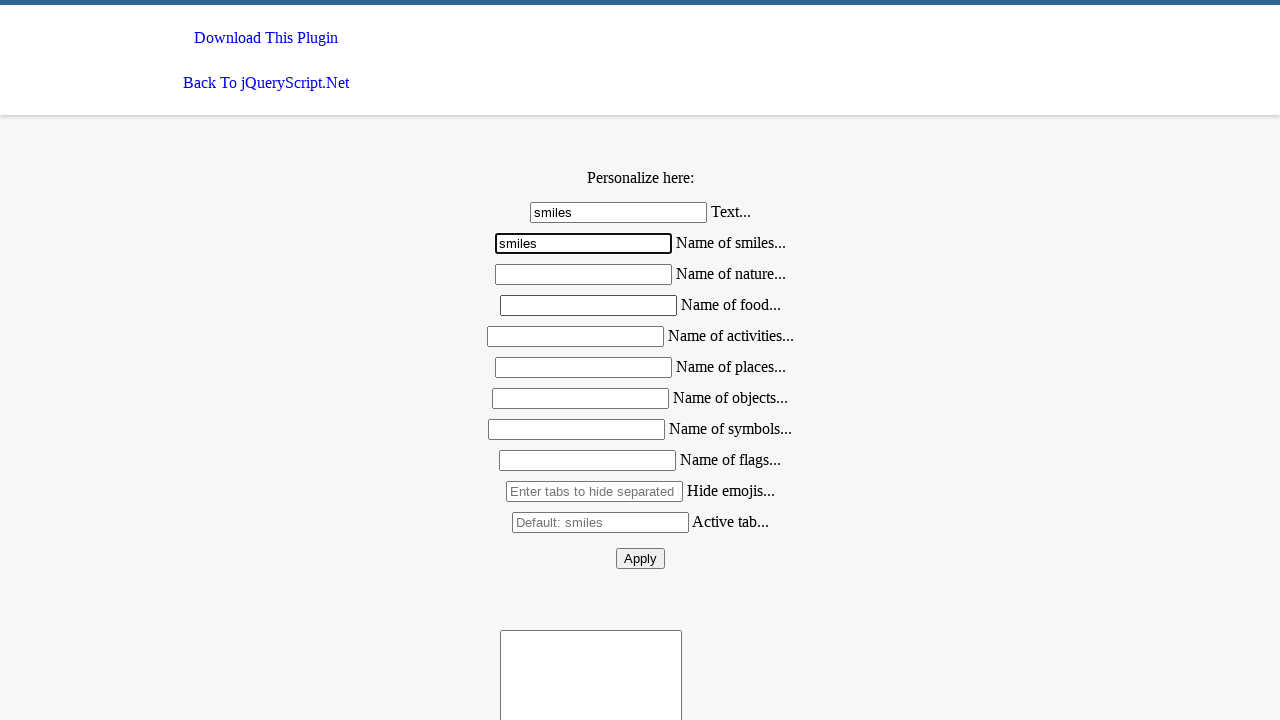

Filled nature field with 'tree' on #nature
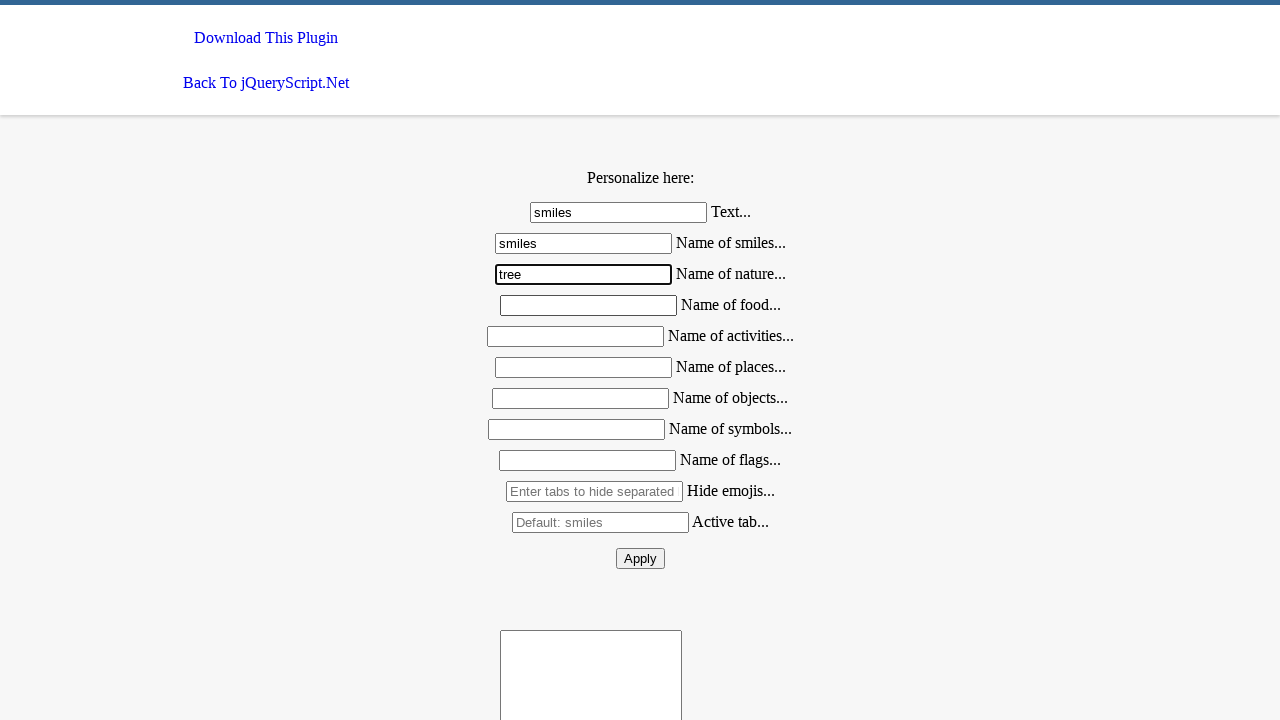

Filled food field with 'pizza' on #food
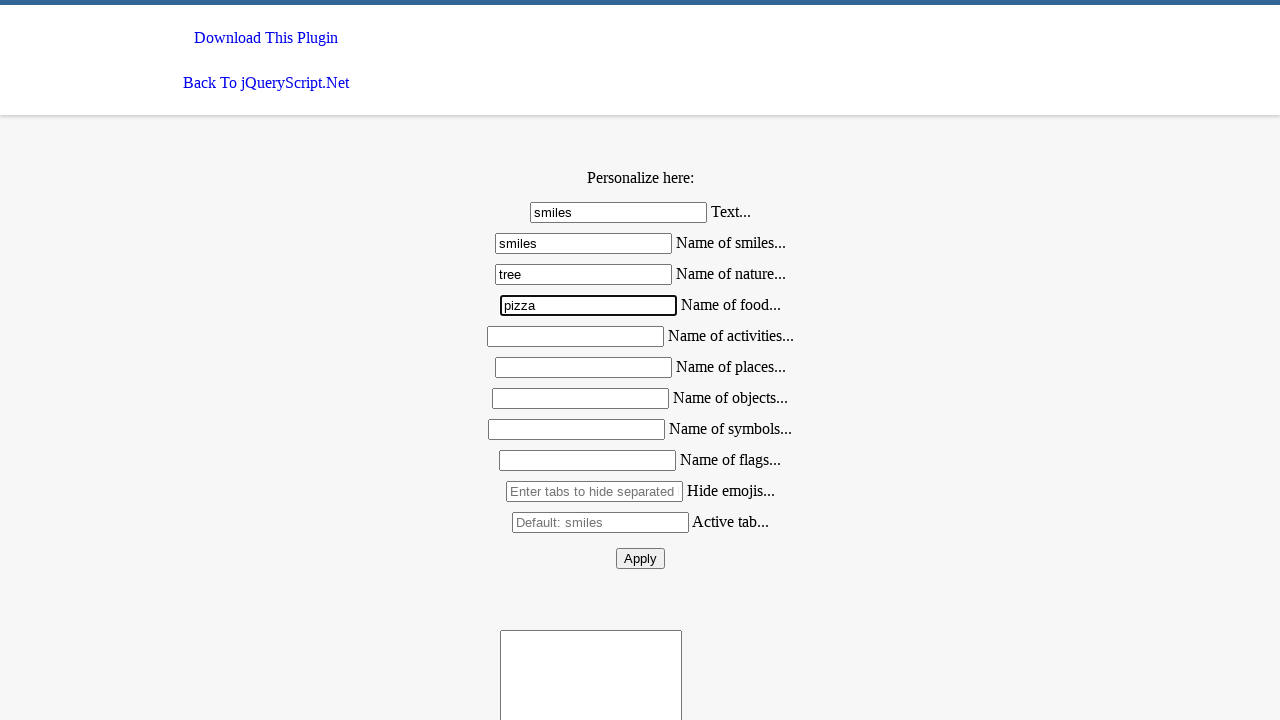

Filled activities field with 'soccer' on #activities
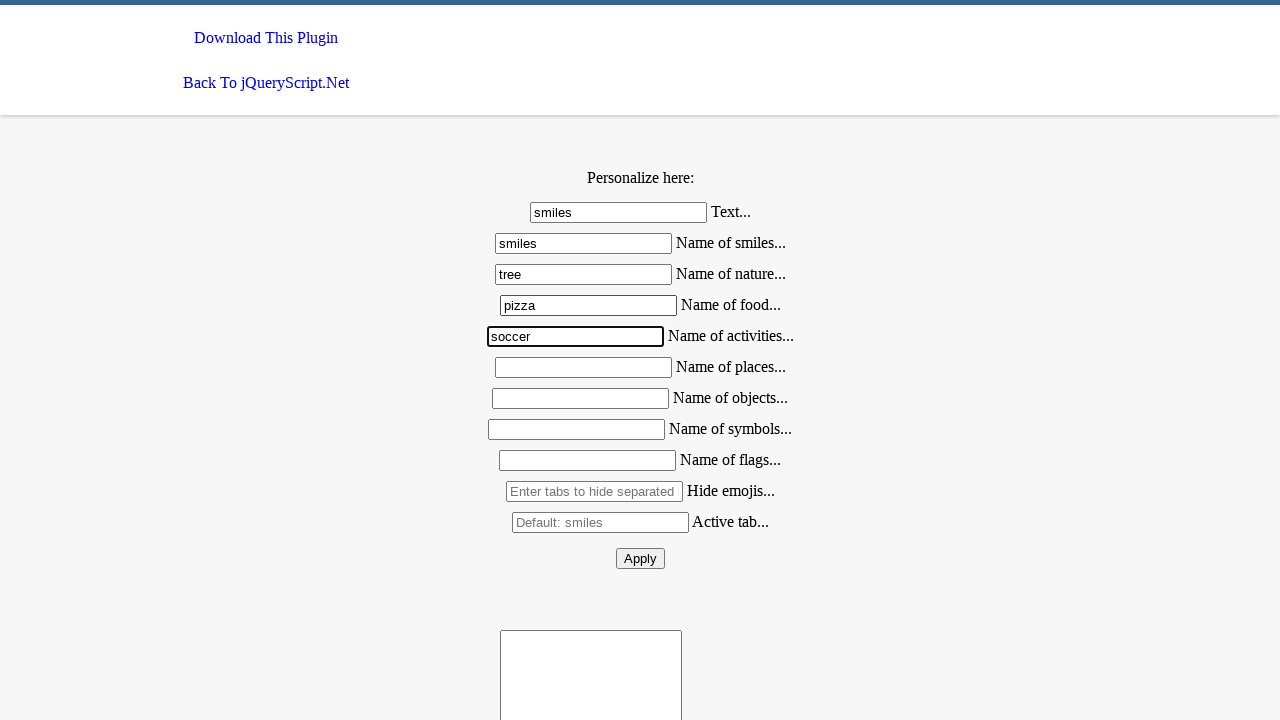

Filled places field with 'city' on #places
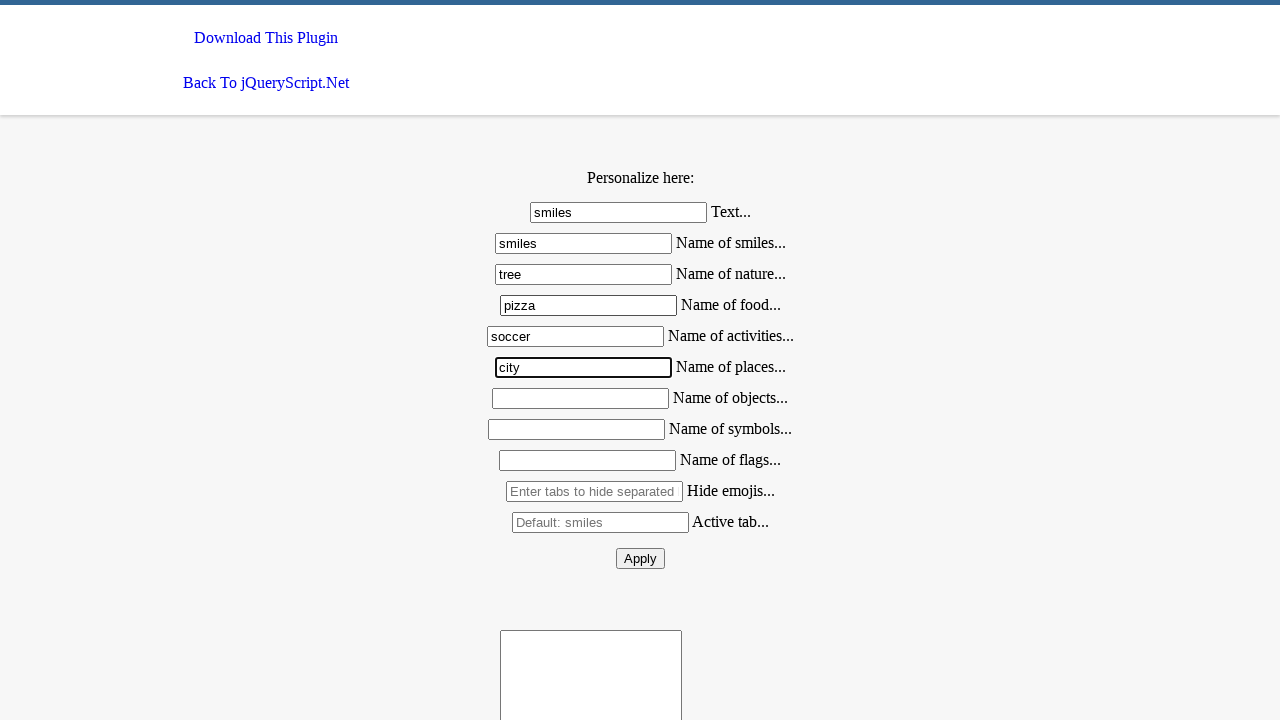

Filled objects field with 'car' on #objects
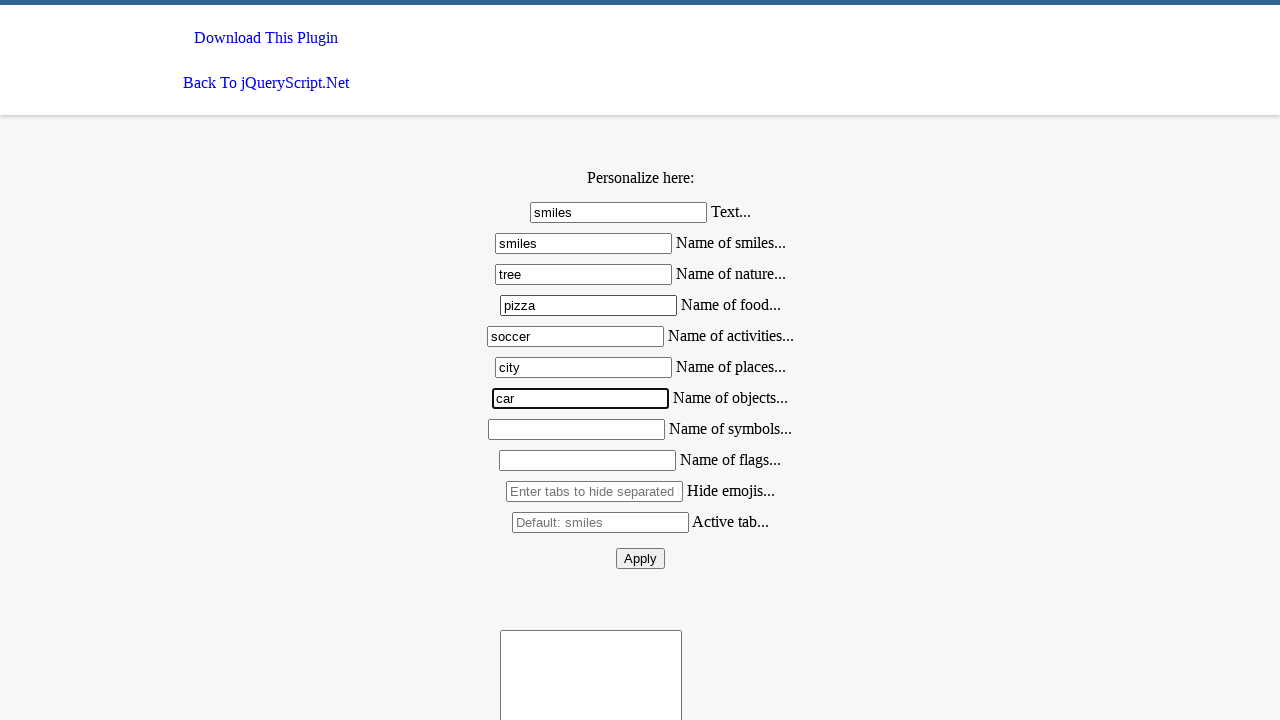

Filled symbols field with 'heart' on #symbols
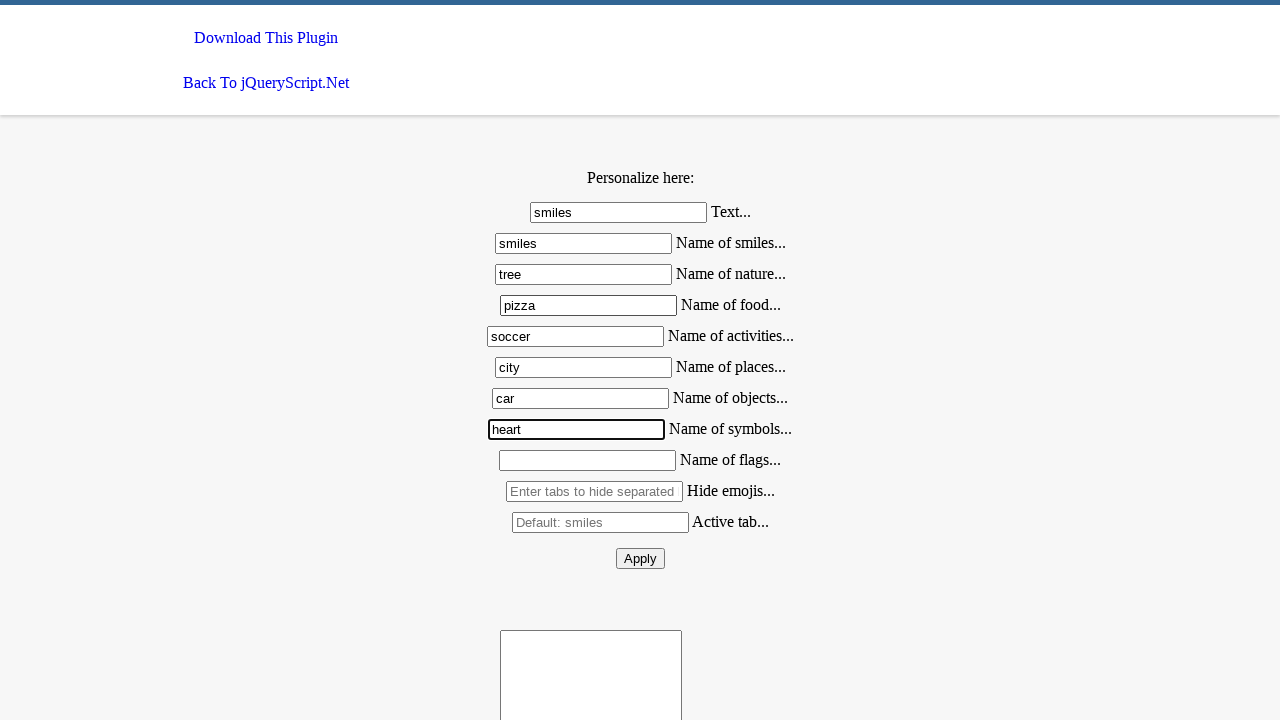

Filled flags field with 'saudi' on #flags
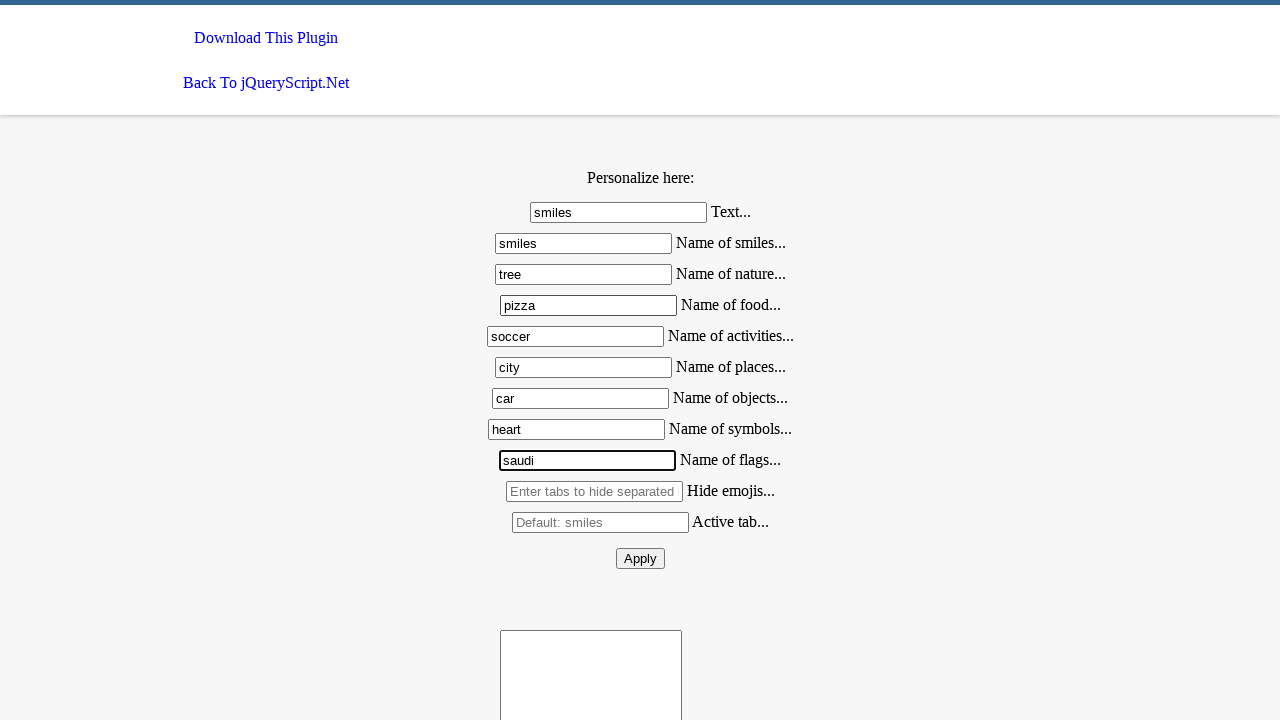

Clicked send button to submit form at (640, 558) on #send
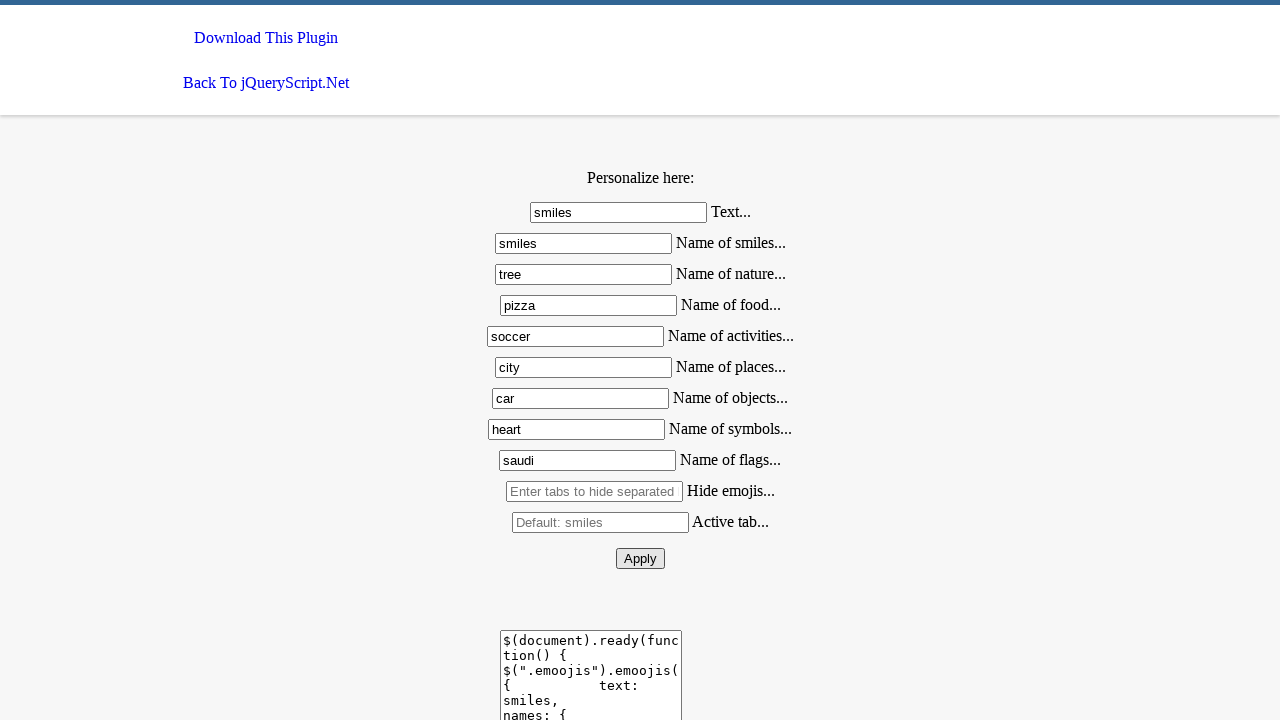

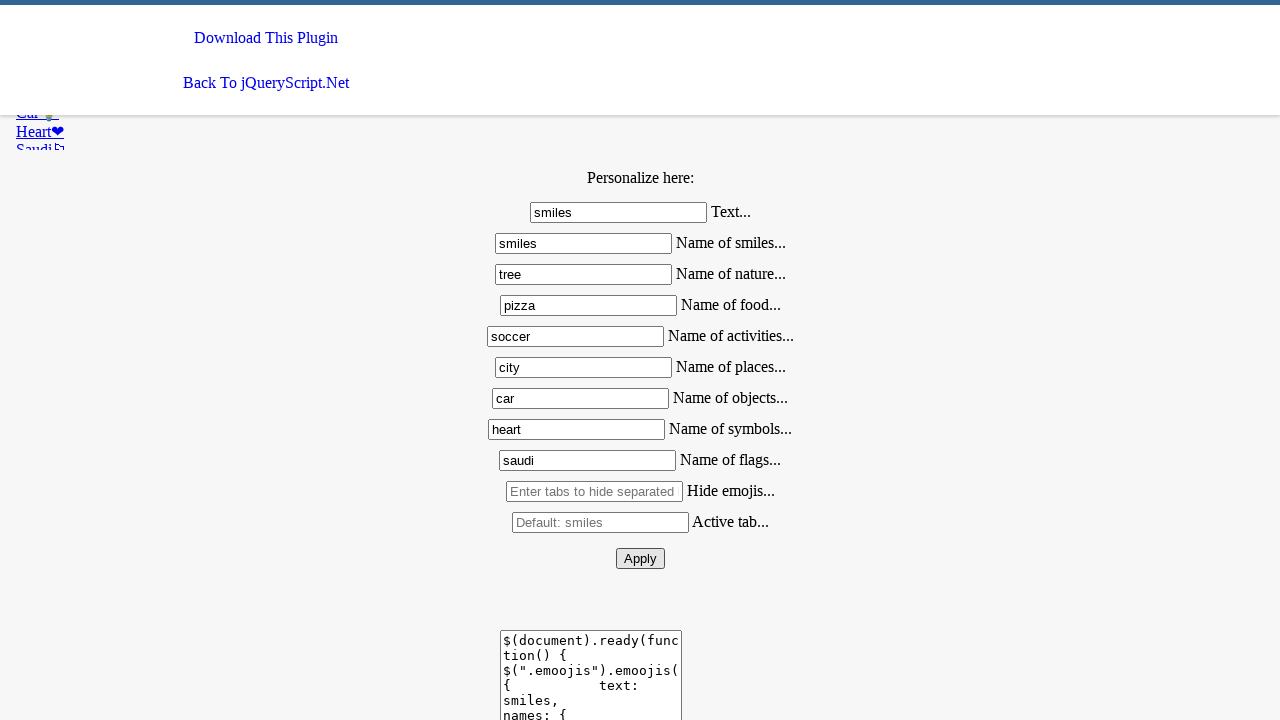